Navigates to DemoQA site, clicks on Elements section, then on Text Box, and fills in name and email fields

Starting URL: https://demoqa.com/

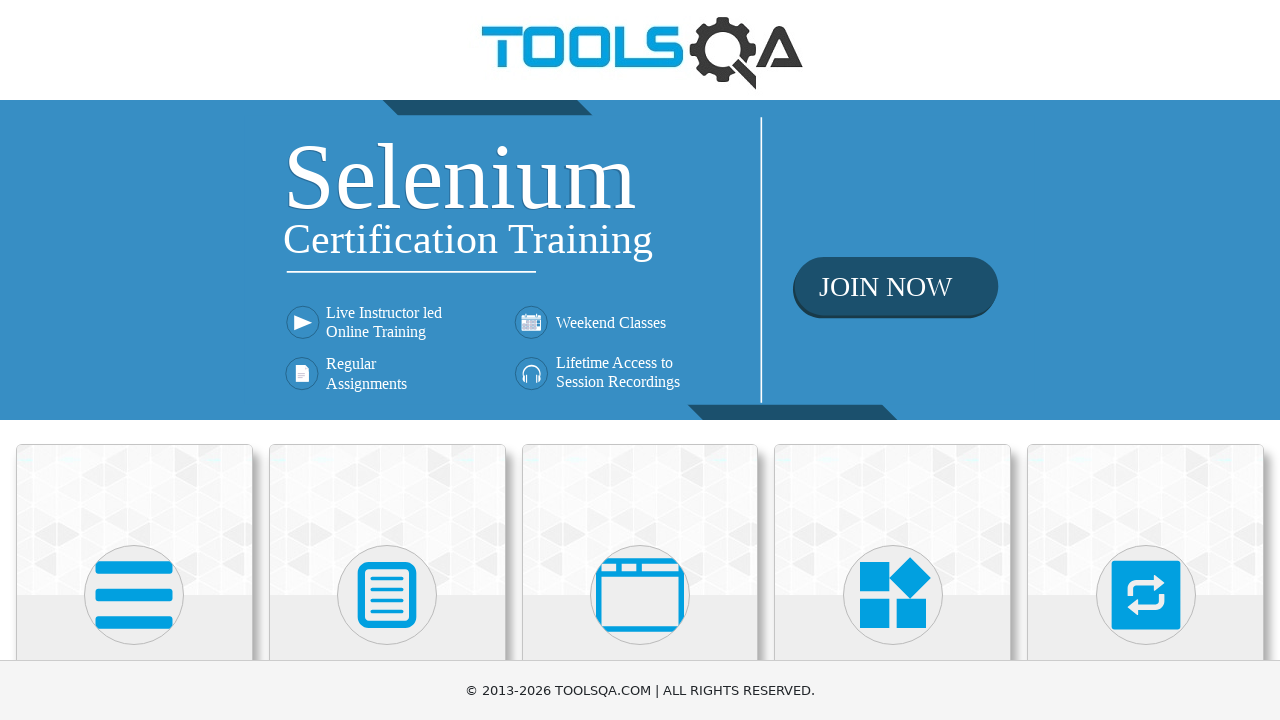

Navigated to DemoQA home page
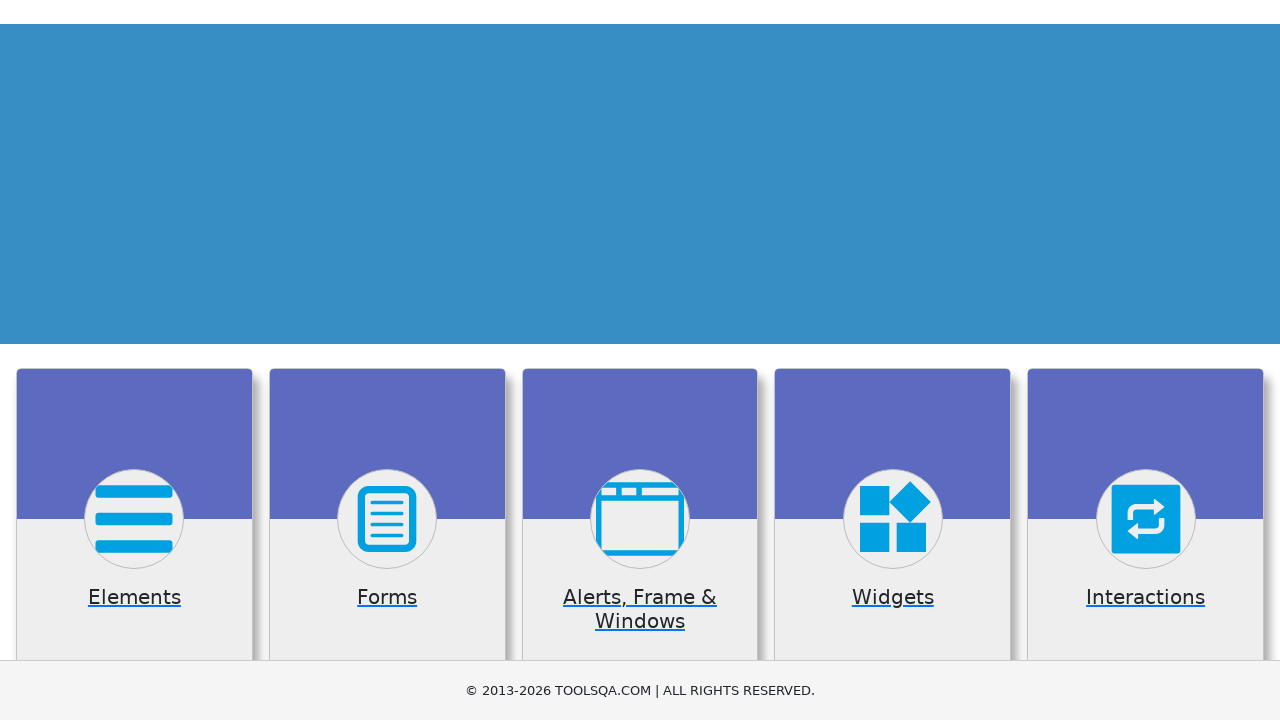

Scrolled down to view Elements section
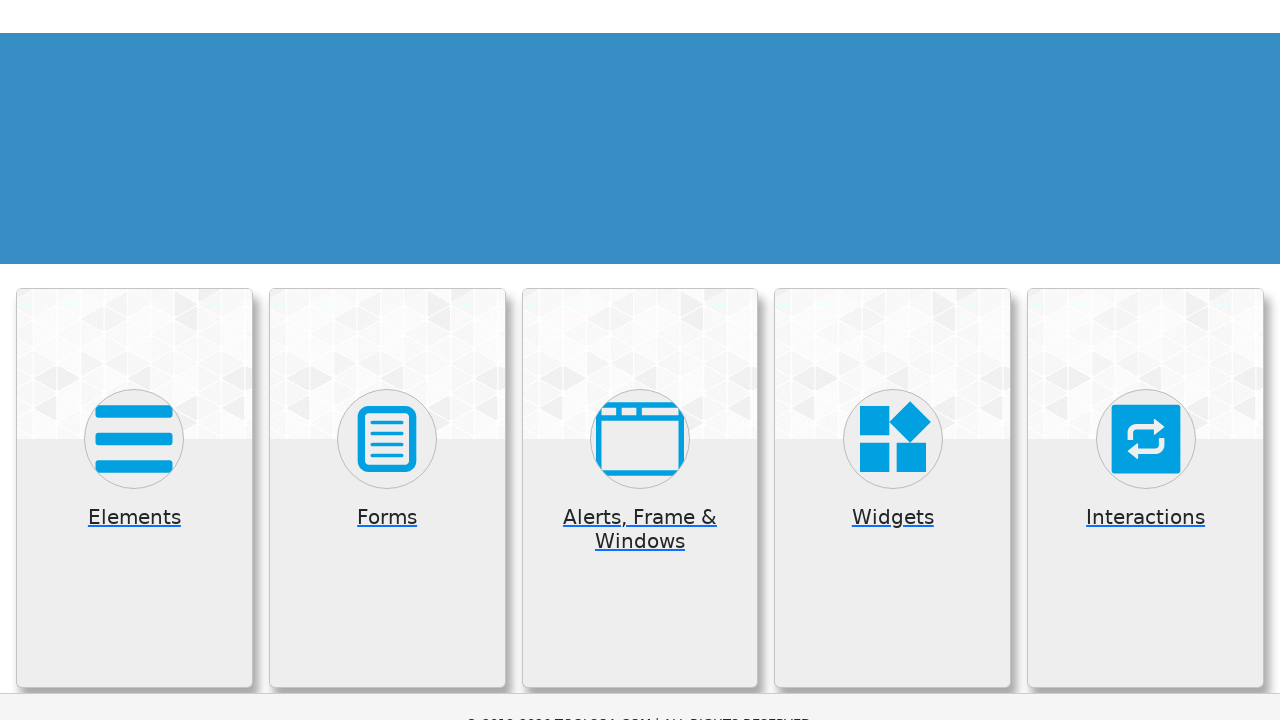

Clicked on Elements section at (134, 373) on xpath=//h5[text()='Elements']
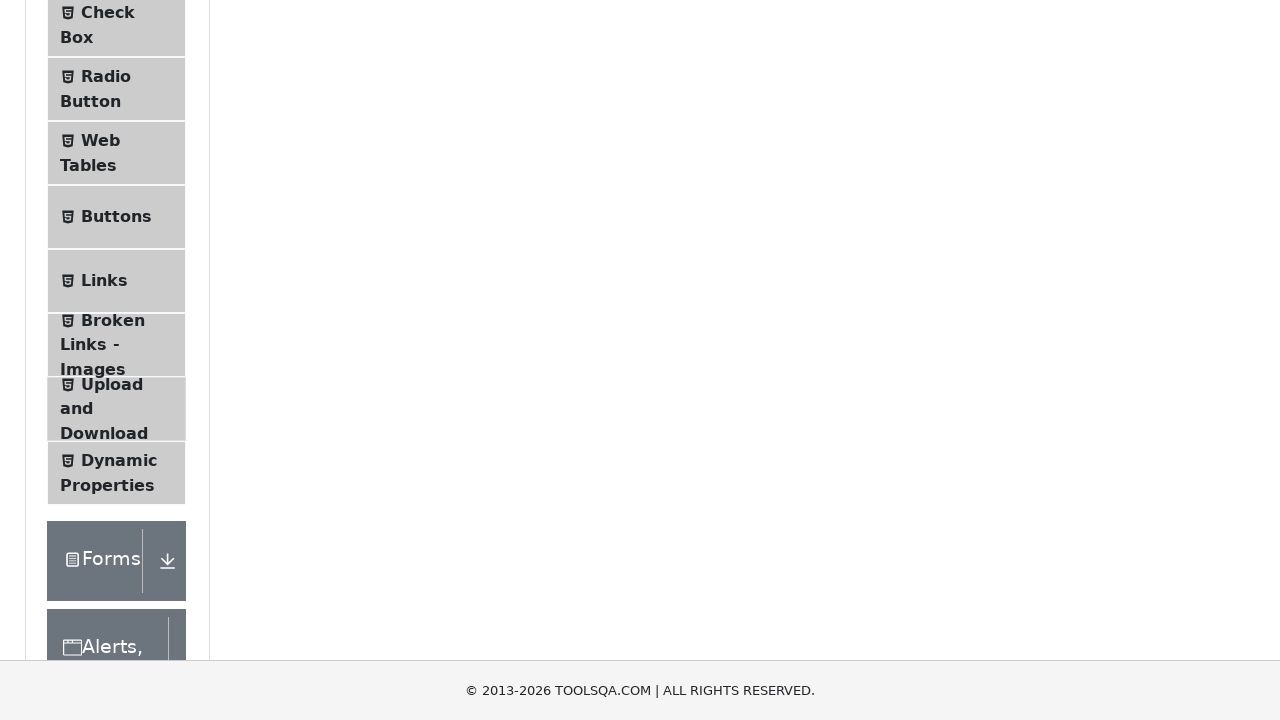

Clicked on Text Box menu item at (119, 261) on .text
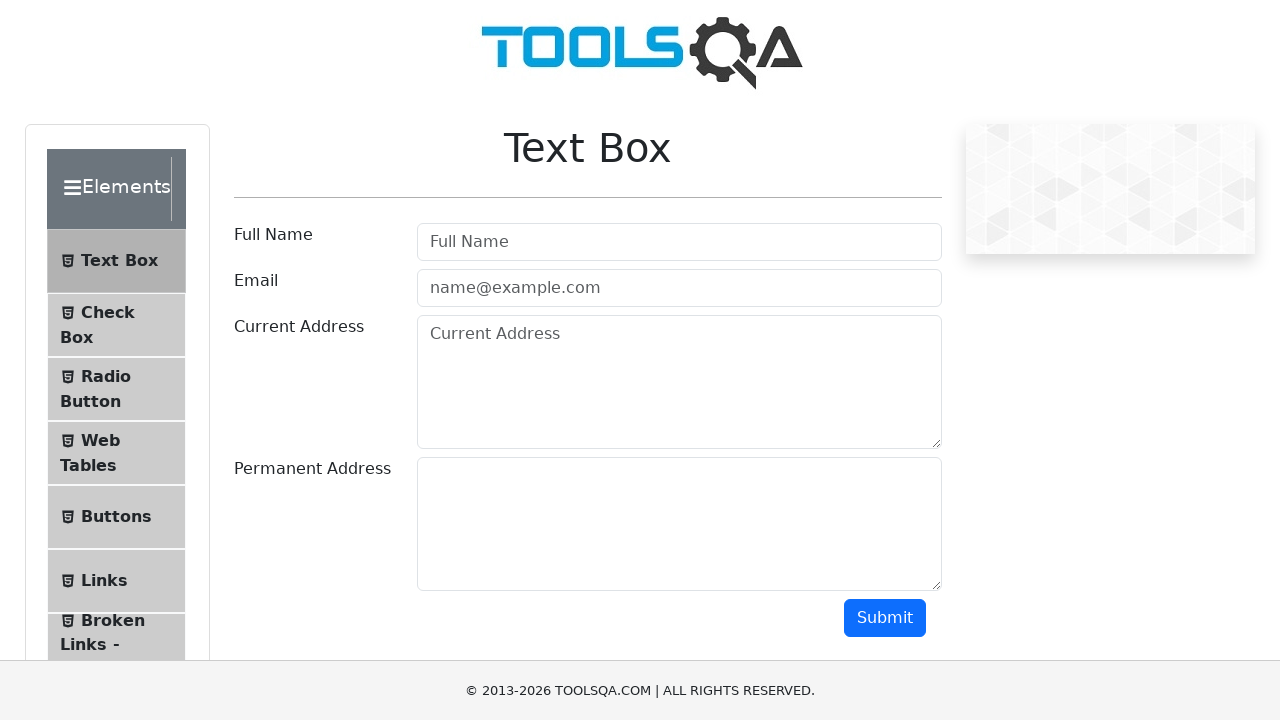

Filled in name field with 'Mohi' on #userName
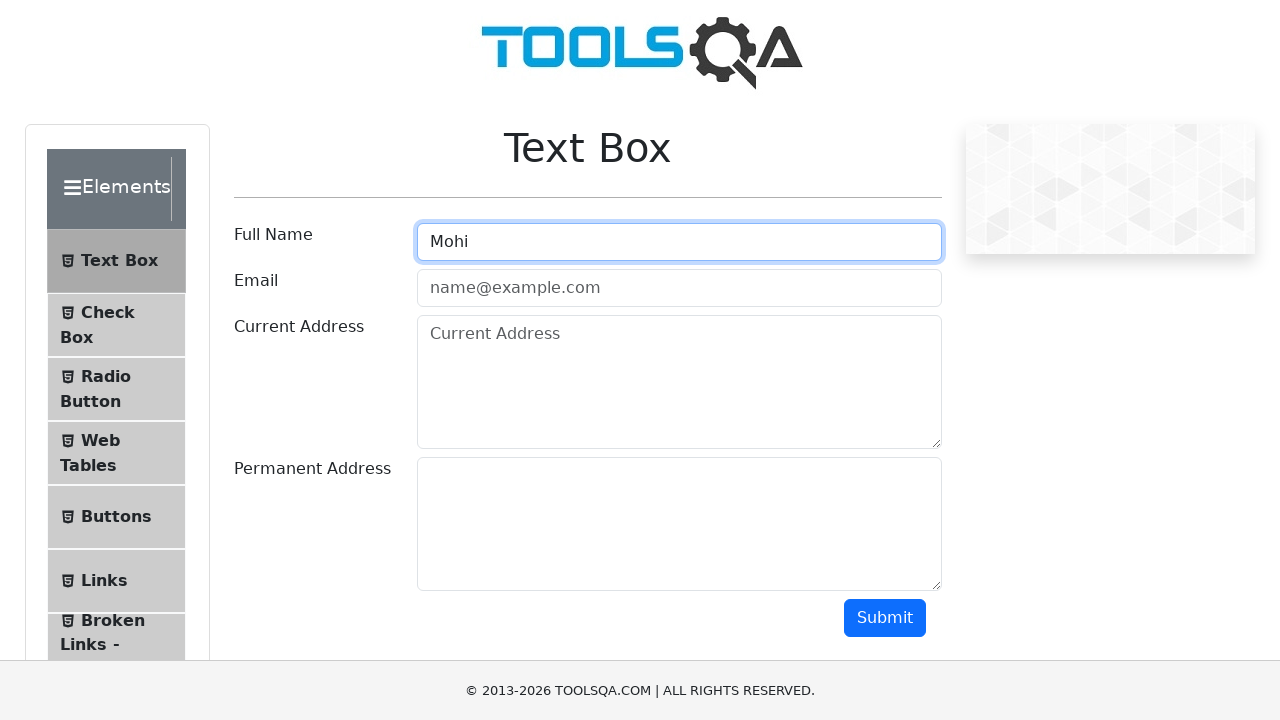

Filled in email field with 'Mohi@gmail.com' on #userEmail
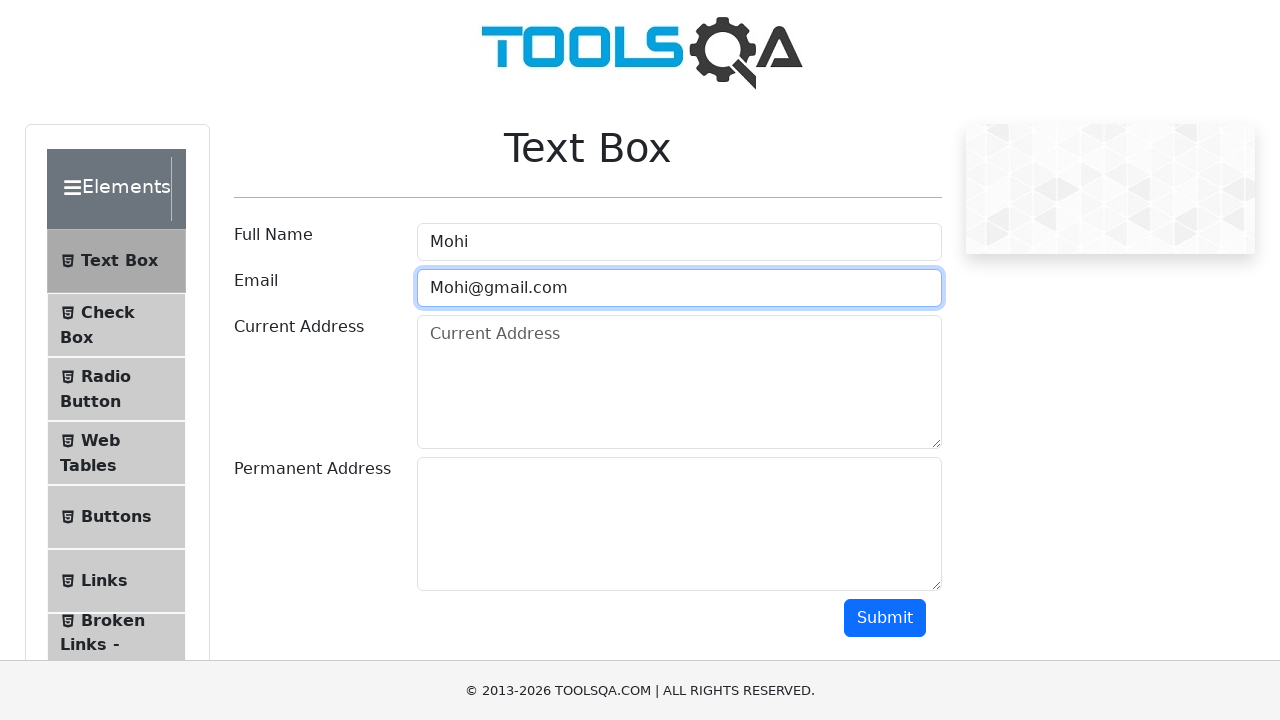

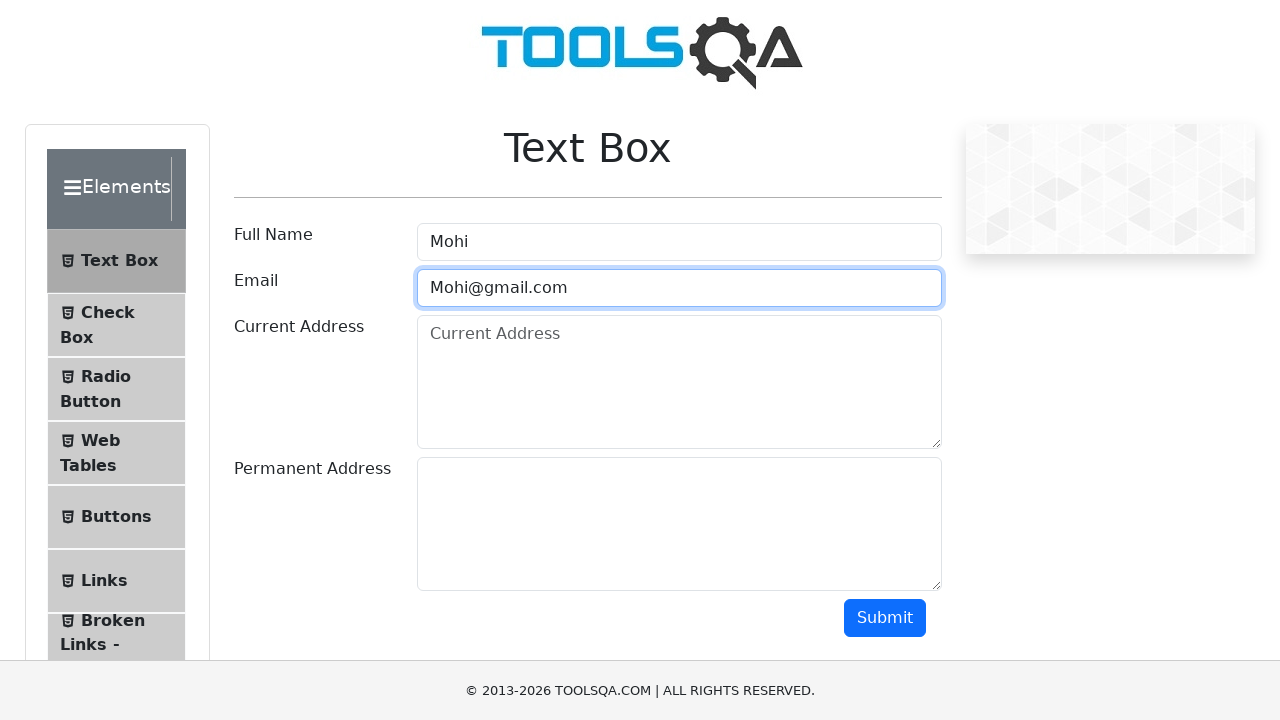